Tests multiple window handling by clicking the Help link on Google's sign-in page, switching to the new window, then switching back to the parent window

Starting URL: https://accounts.google.com/v3/signin/identifier?hl=en-GB&ifkv=AXo7B7WY1t-iKoSog7o8Qgx8LtxFWanc7NFyX8MItMi1dy1qO03G9gpbNQEok84m4TYQ6gzEf-iS&flowName=GlifWebSignIn&flowEntry=ServiceLogin&dsh=S1460060671%3A1692460605102833

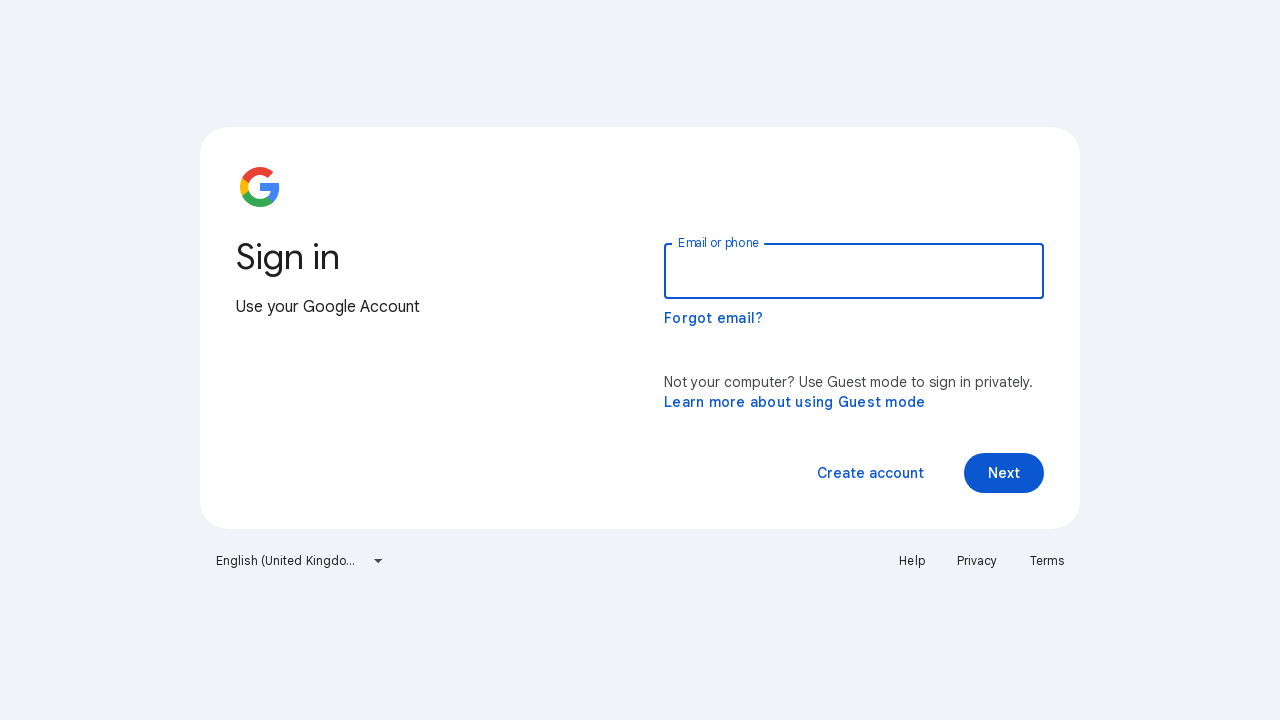

Clicked Help link to open new window at (912, 561) on text=Help
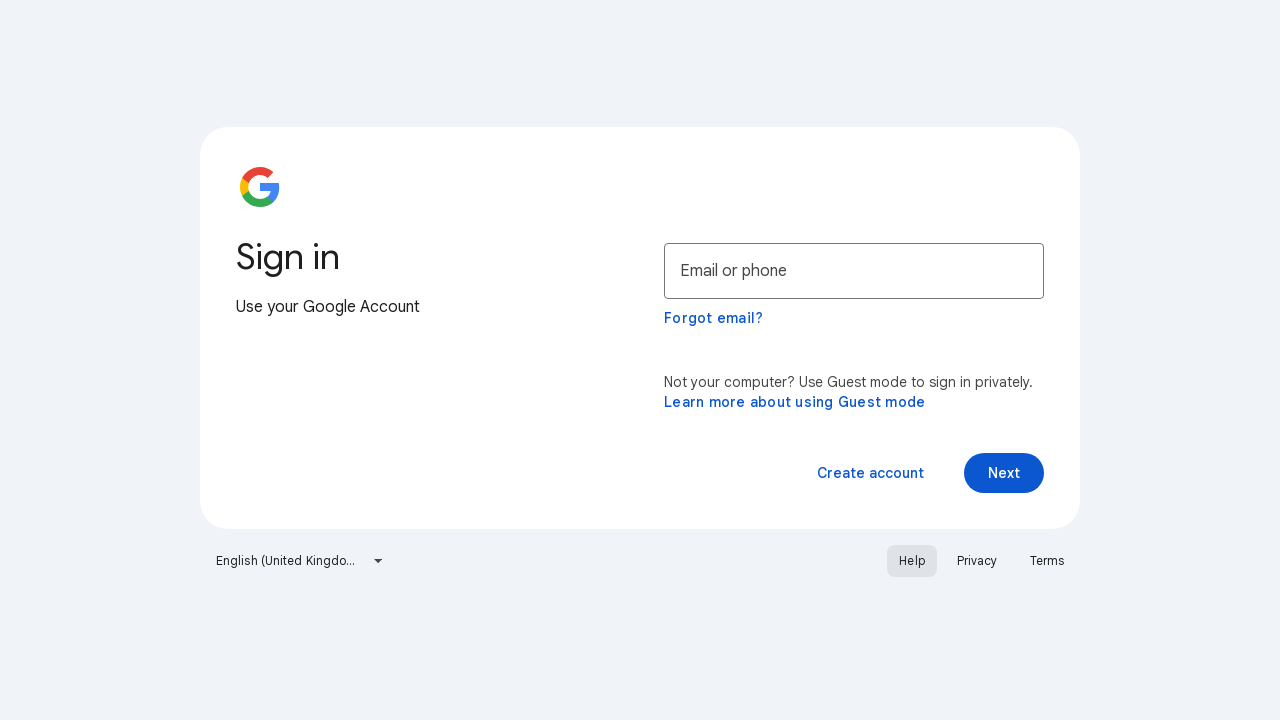

New page window captured
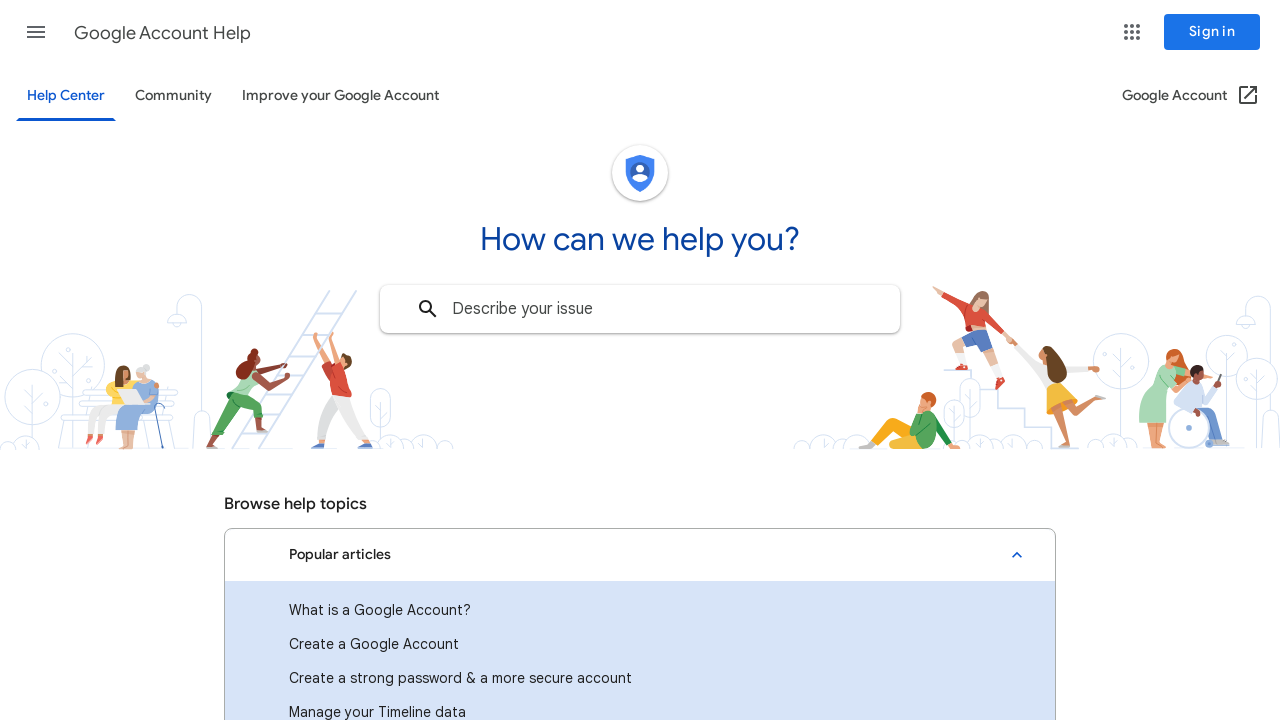

New page finished loading
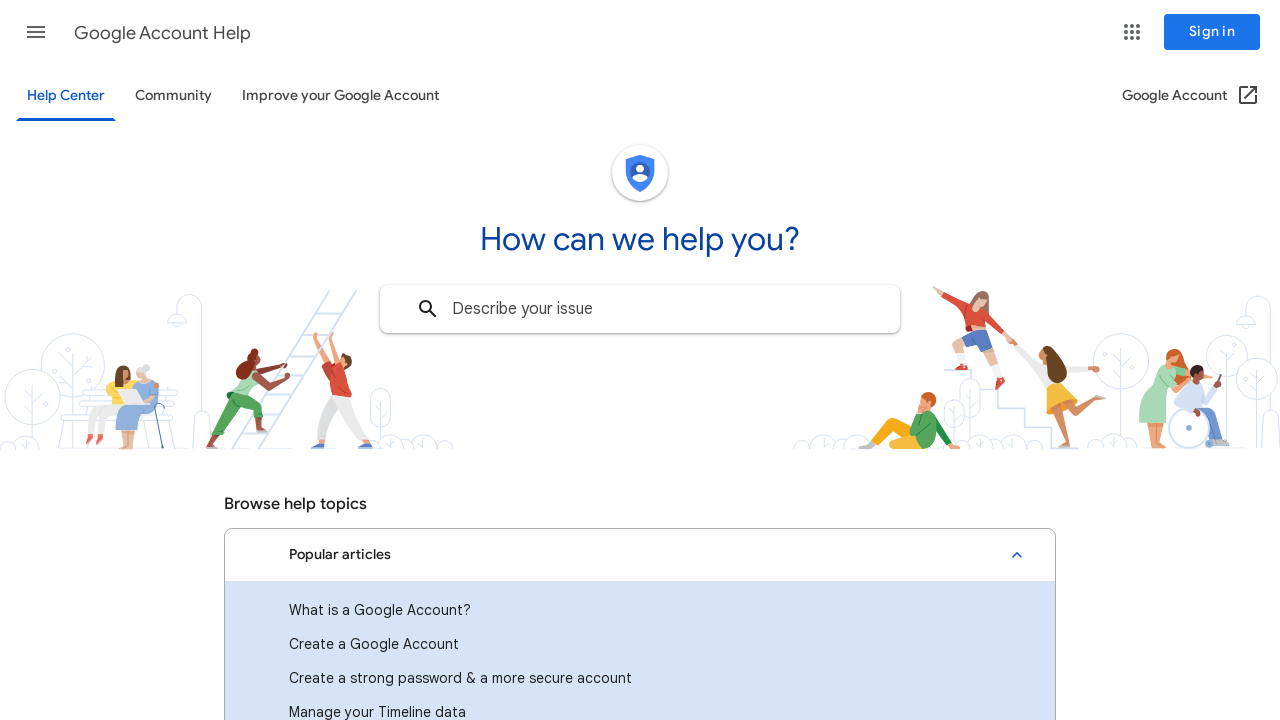

Retrieved help page title: Google Account Help
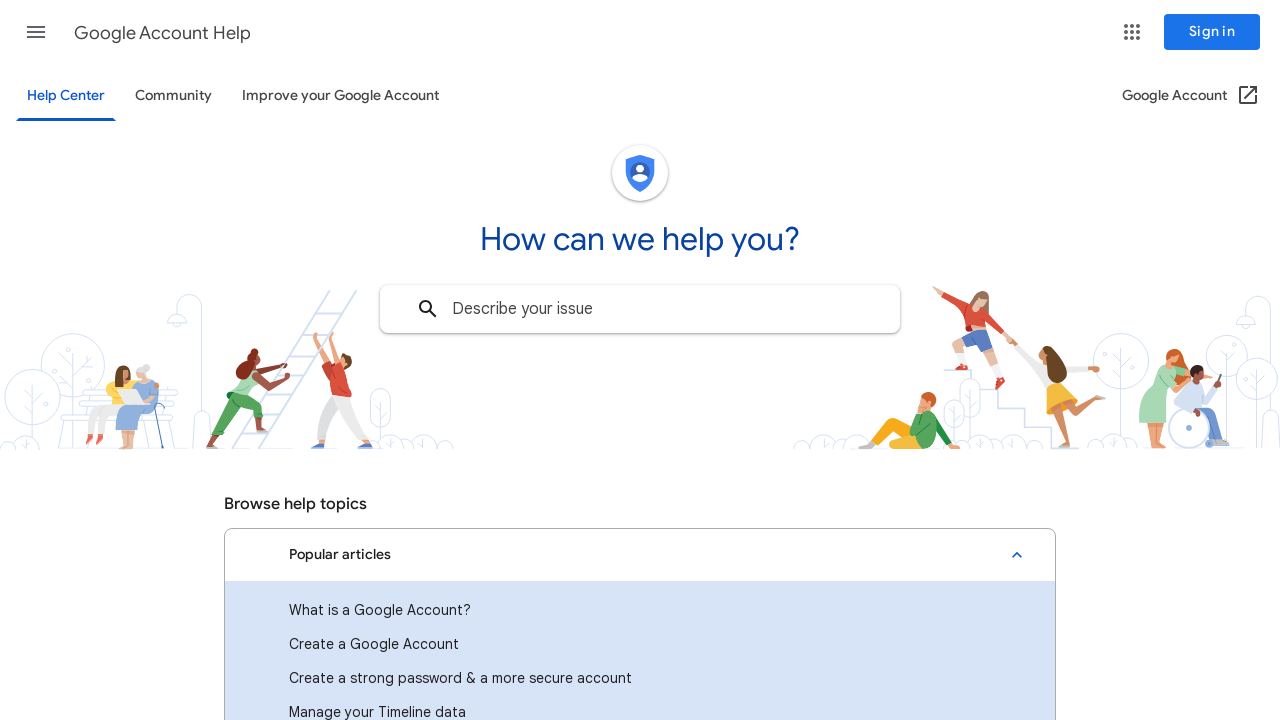

Closed help page window
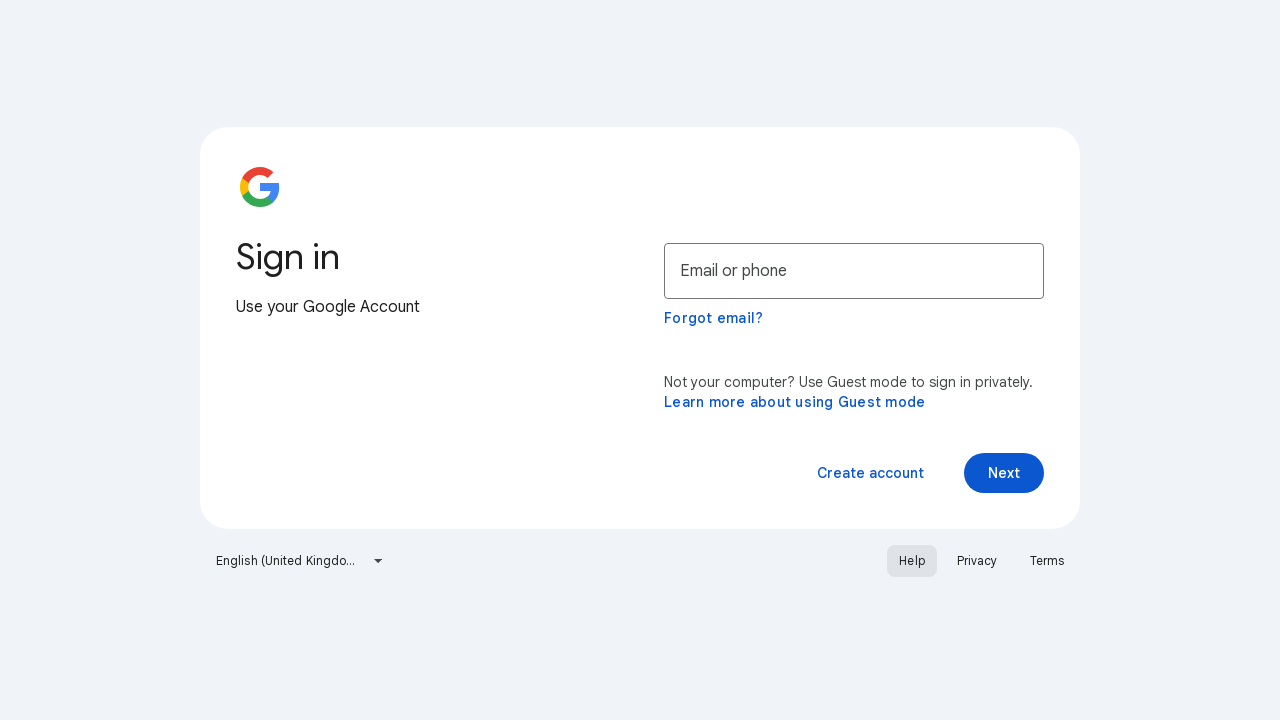

Retrieved original page title: Sign in – Google accounts, switched back to parent window
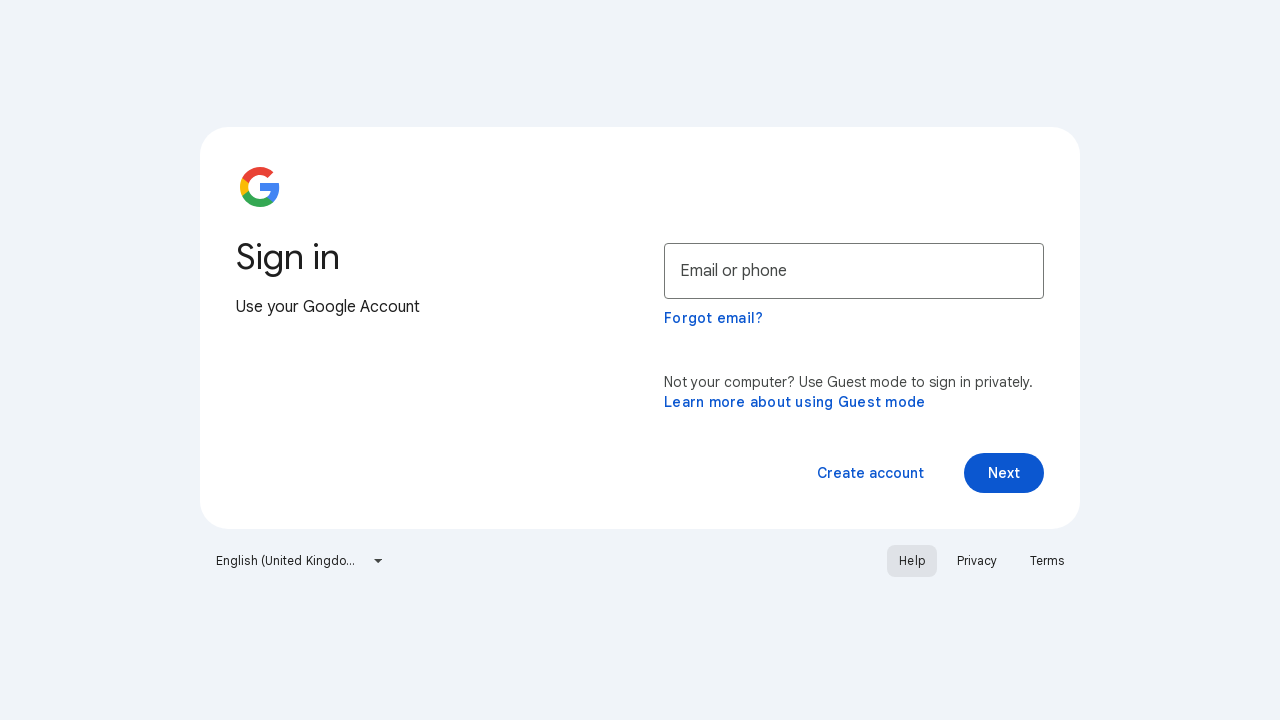

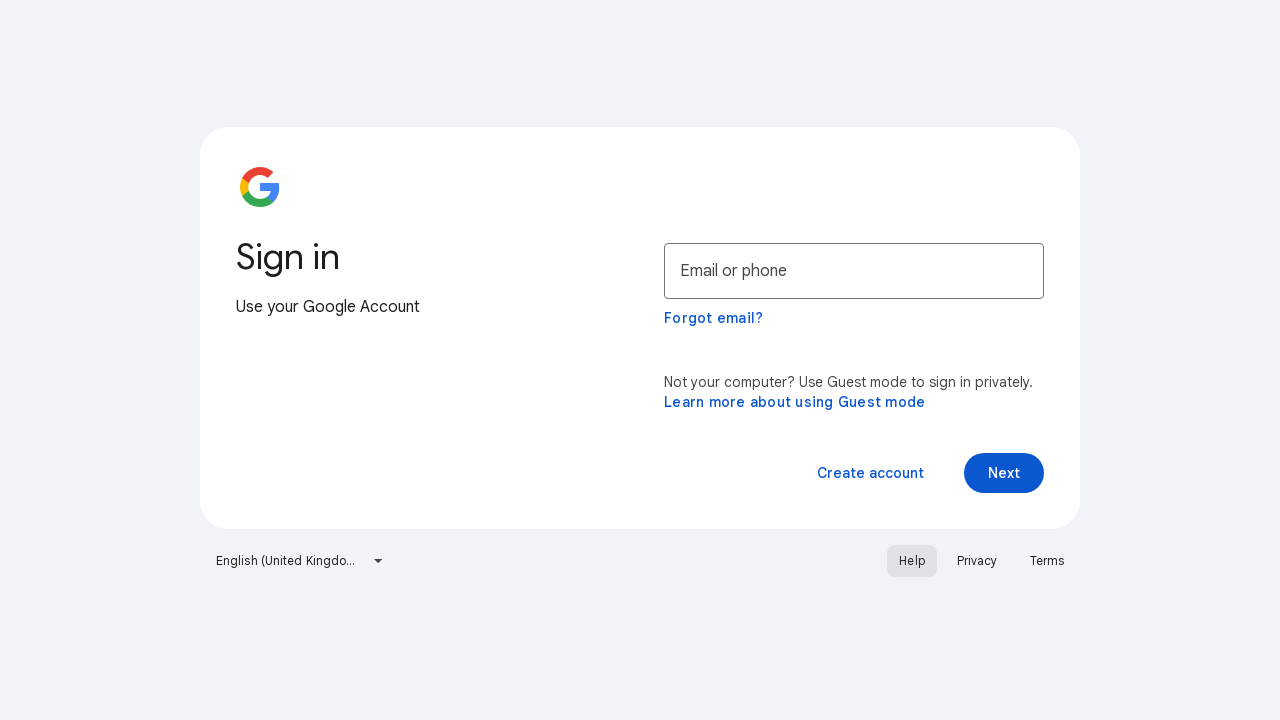